Tests dynamic controls page by removing a checkbox and verifying it disappears with a confirmation message

Starting URL: http://the-internet.herokuapp.com/dynamic_controls

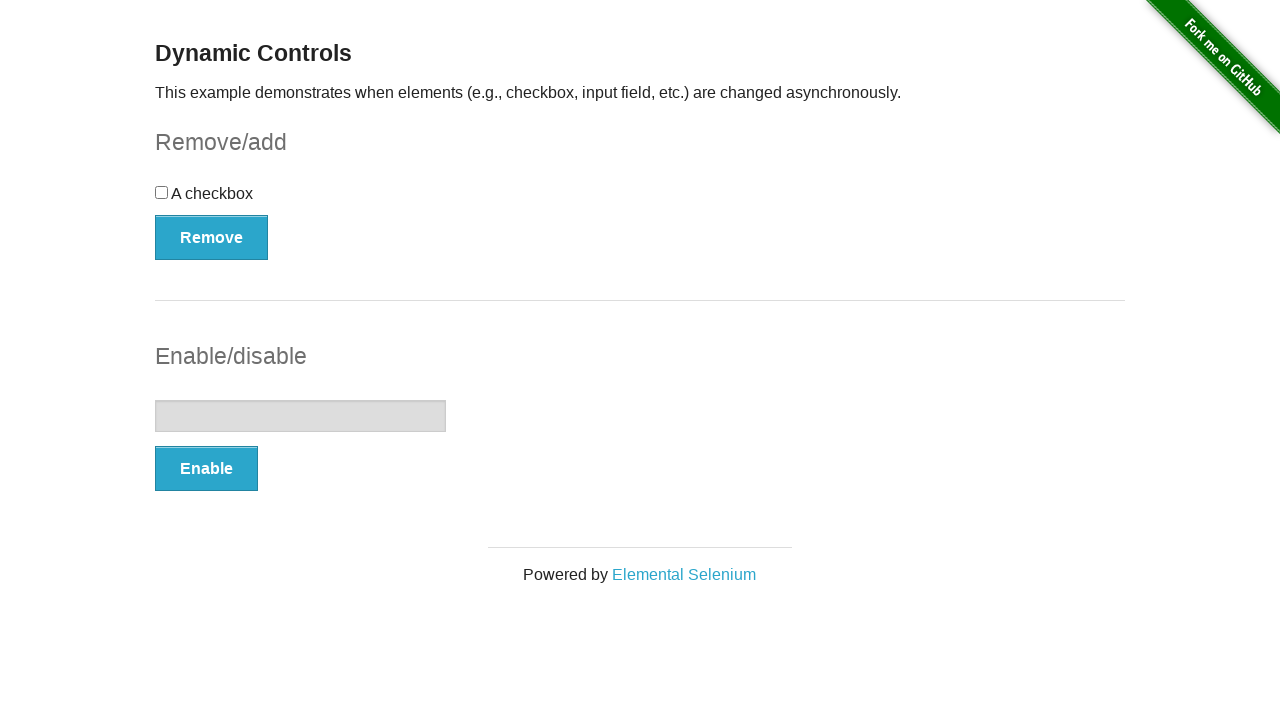

Verified checkbox is visible on dynamic controls page
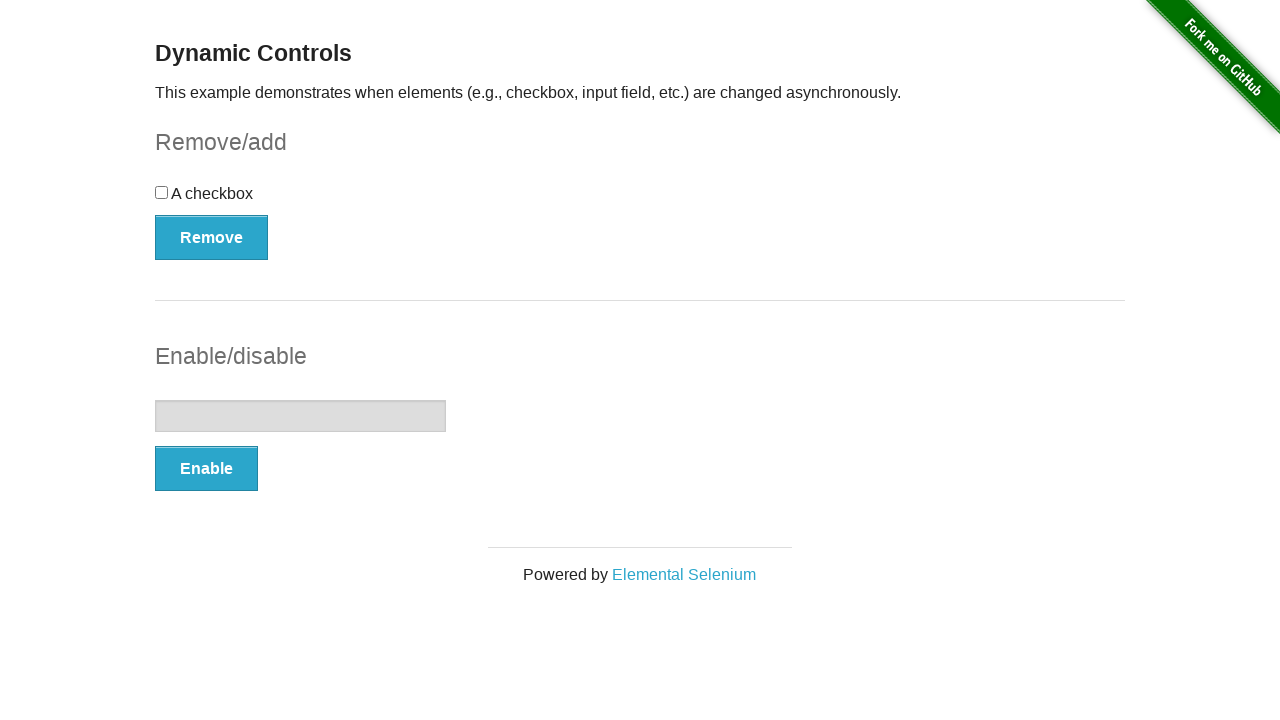

Verified checkbox is not checked
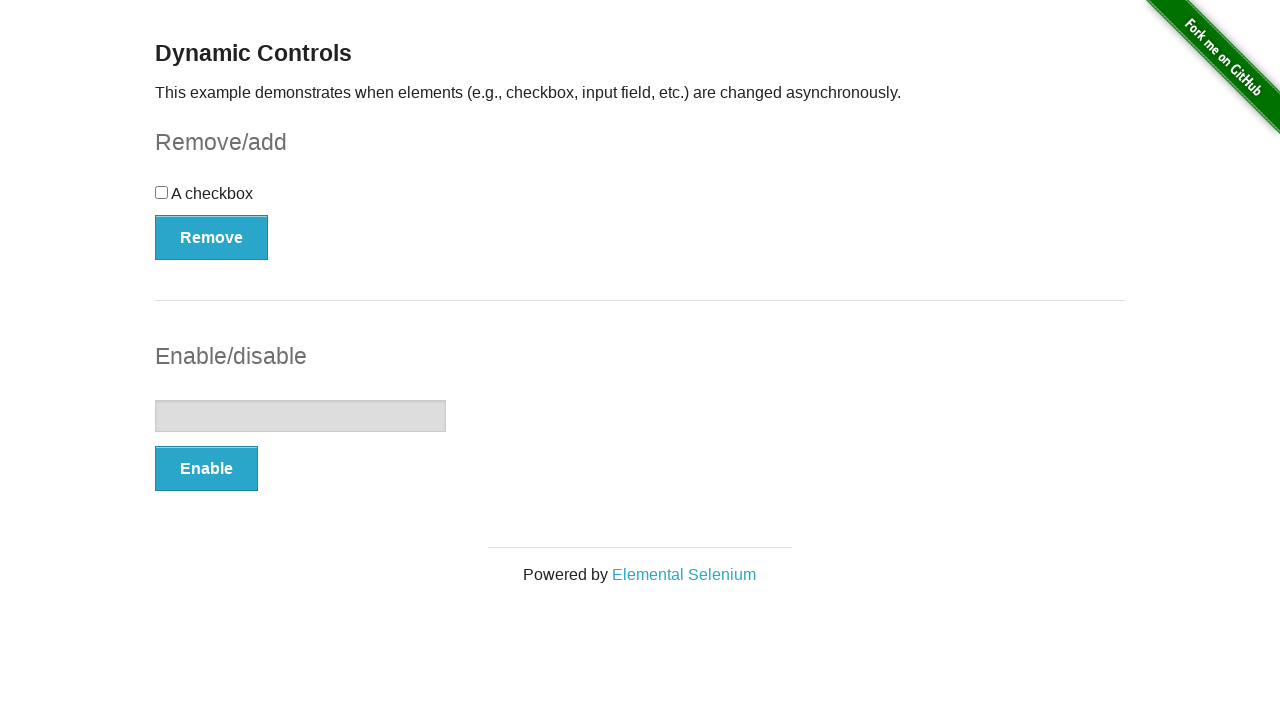

Clicked the Remove button to remove the checkbox at (212, 237) on xpath=//button[contains(text(),'Remove')]
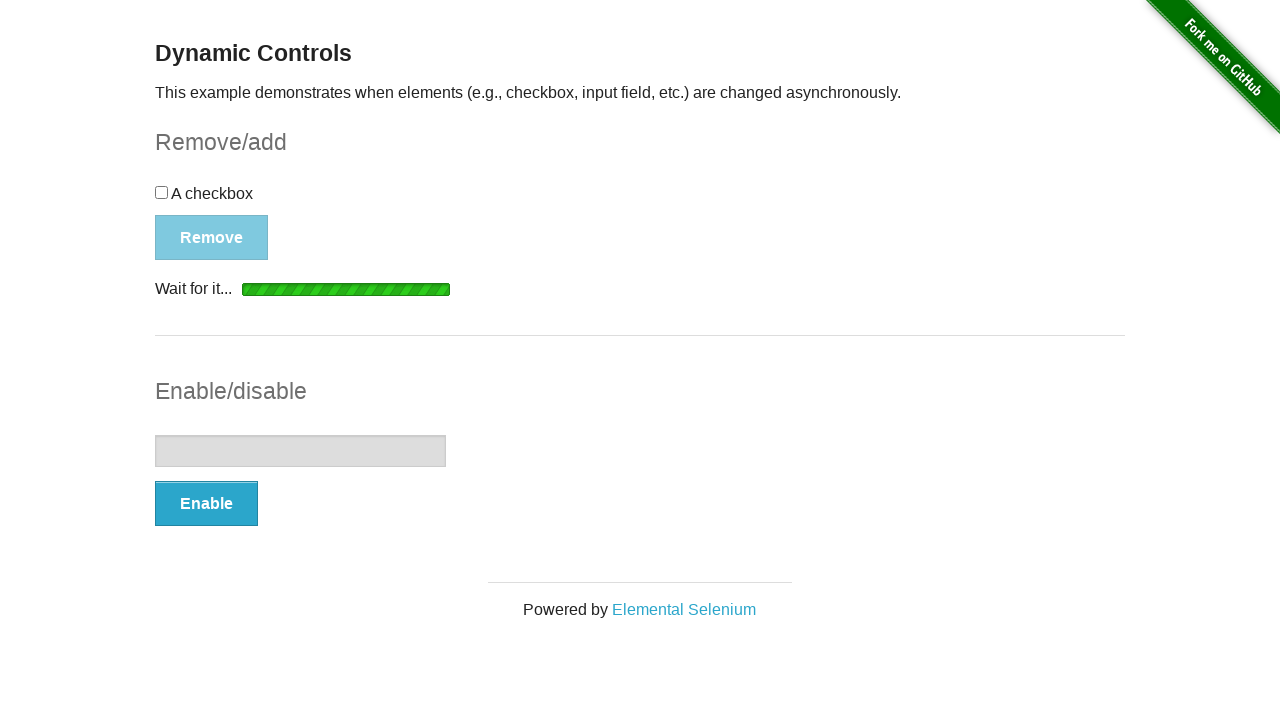

Waited for checkbox to be hidden/removed from DOM
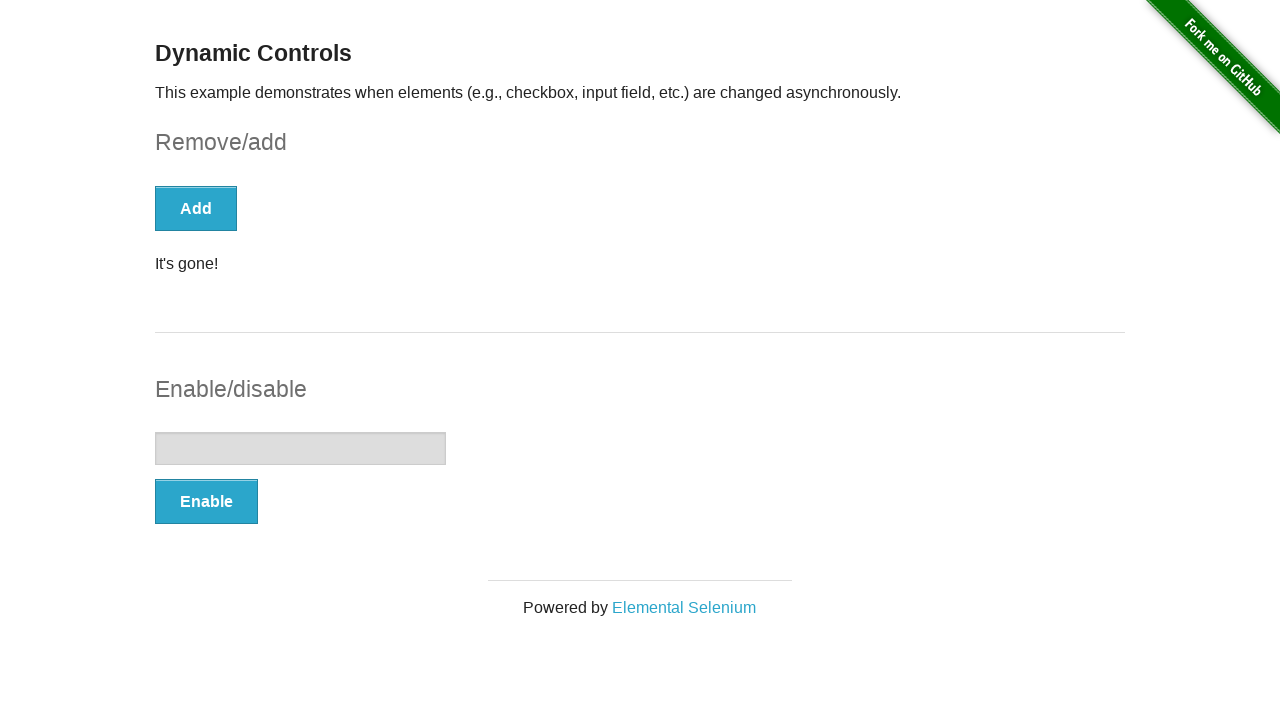

Verified confirmation message 'It's gone!' appeared after checkbox removal
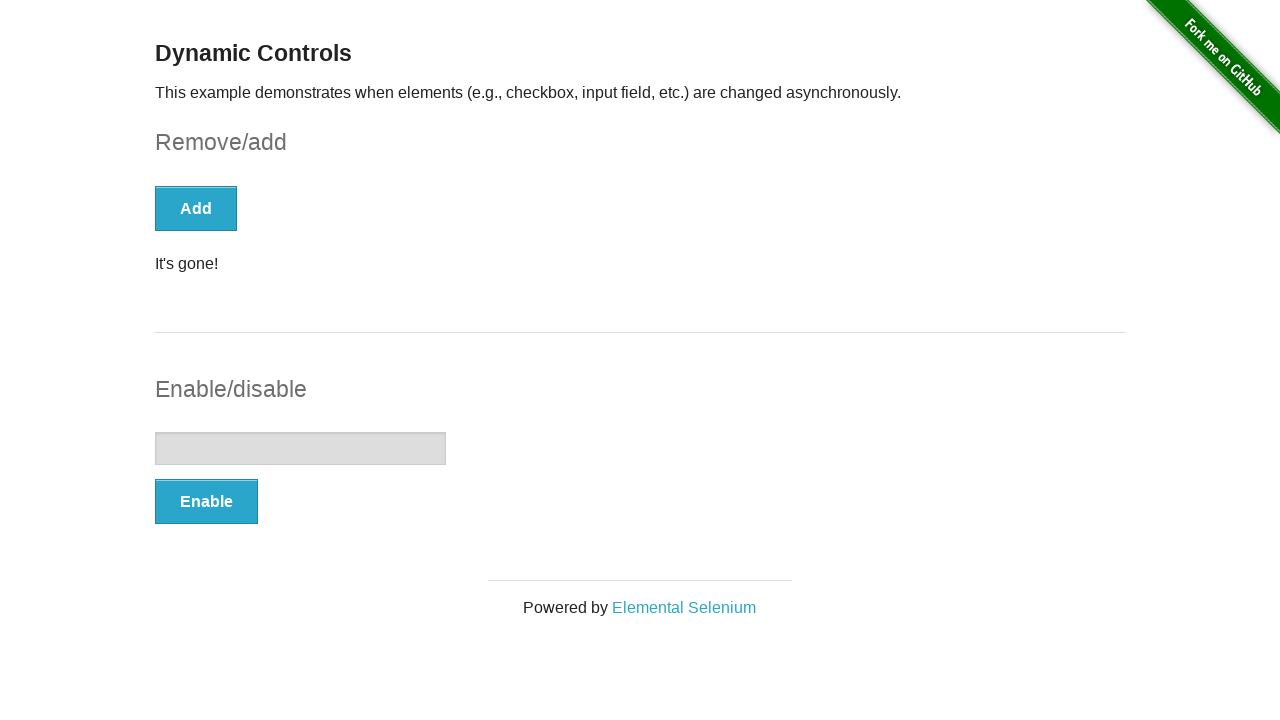

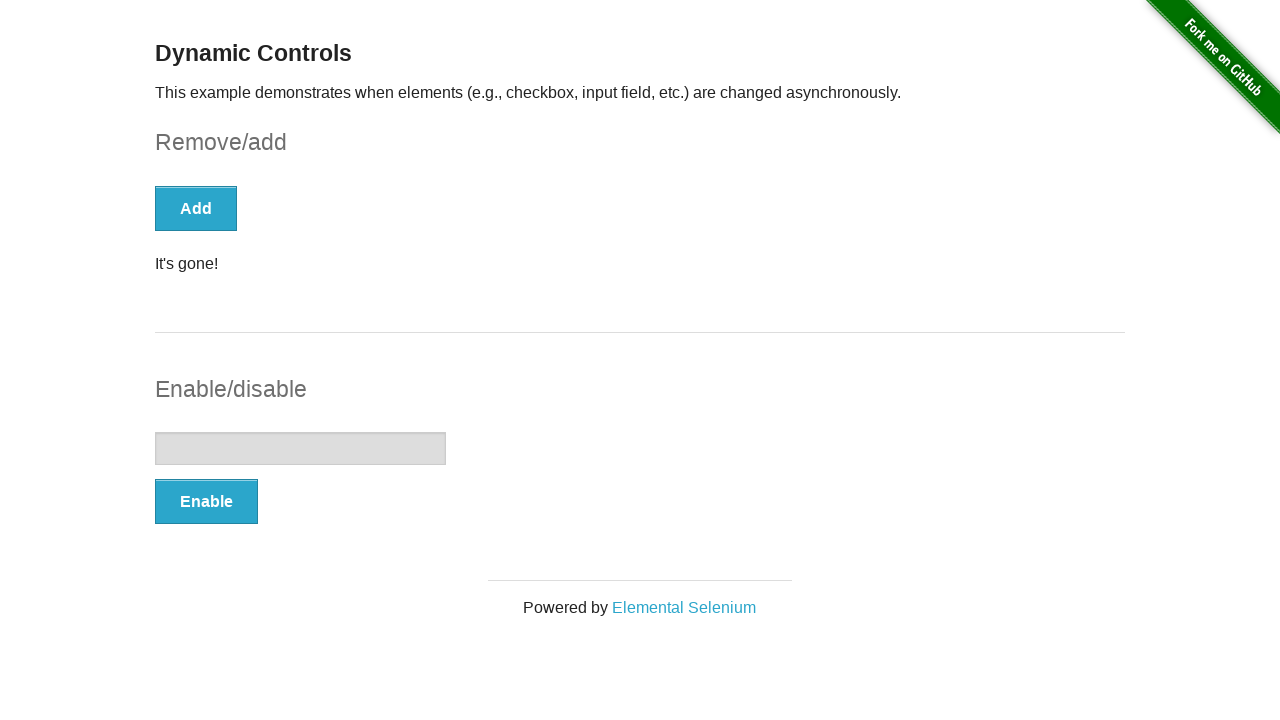